Tests multi-select functionality by holding Ctrl/Cmd key and clicking to select first 15 items

Starting URL: https://automationfc.github.io/jquery-selectable/

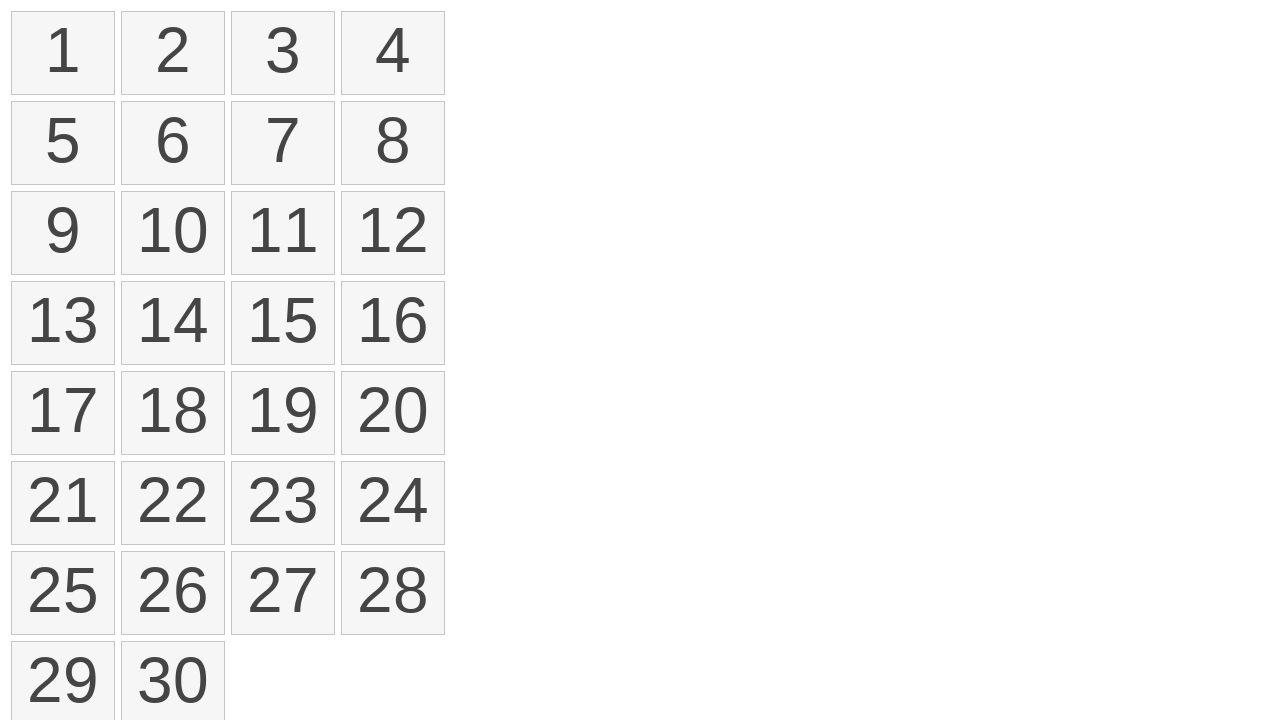

Waited for selectable items to load
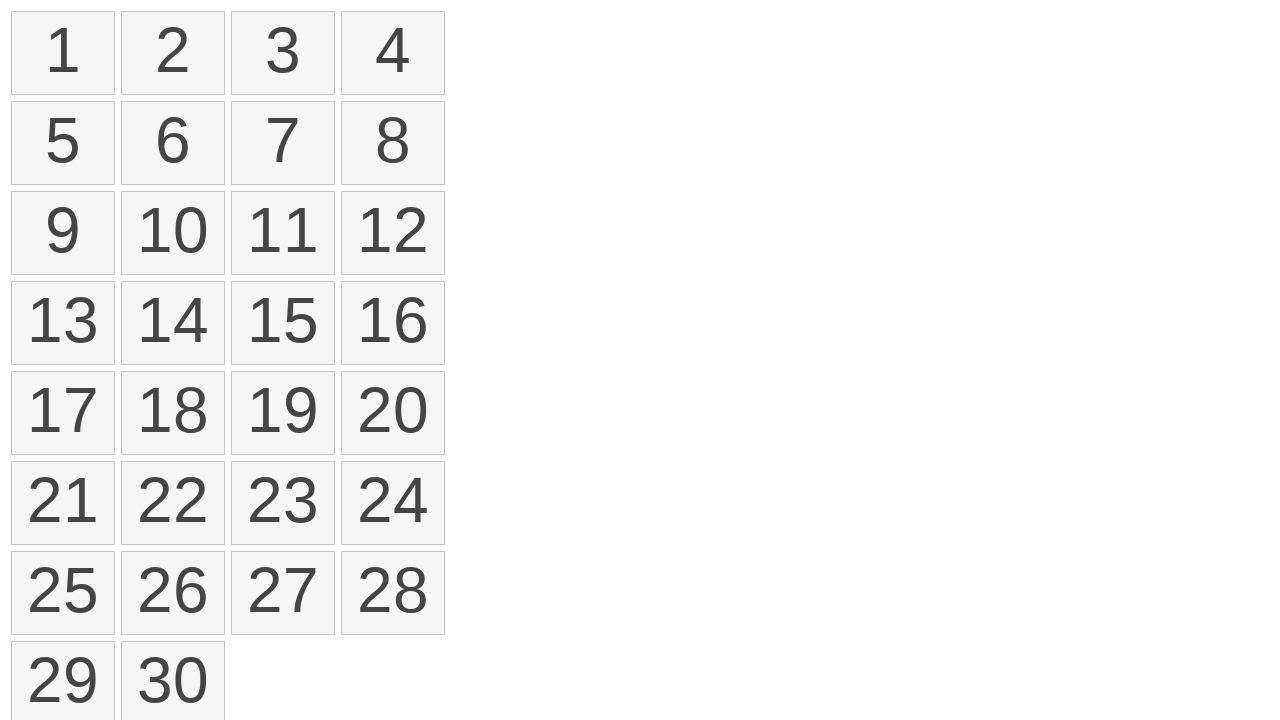

Detected platform and set modifier key to Meta or Control
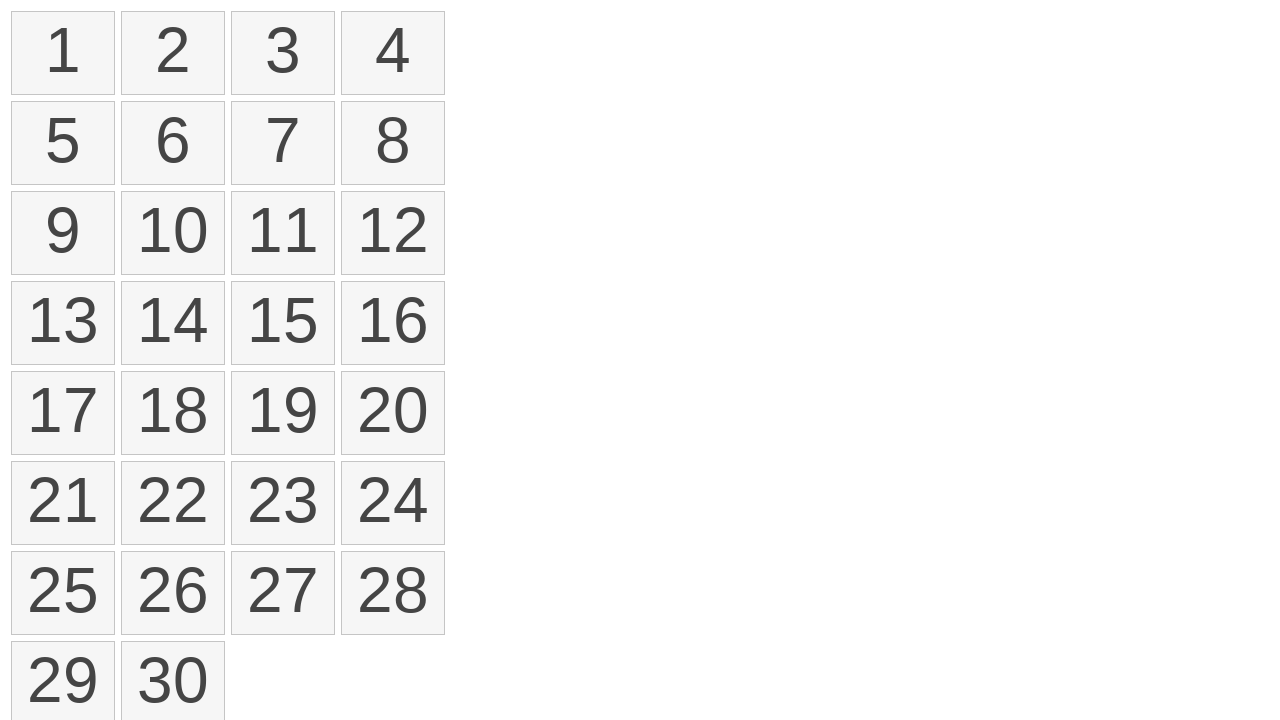

Clicked item 1 while holding Control key to multi-select at (63, 53) on li.ui-state-default >> nth=0
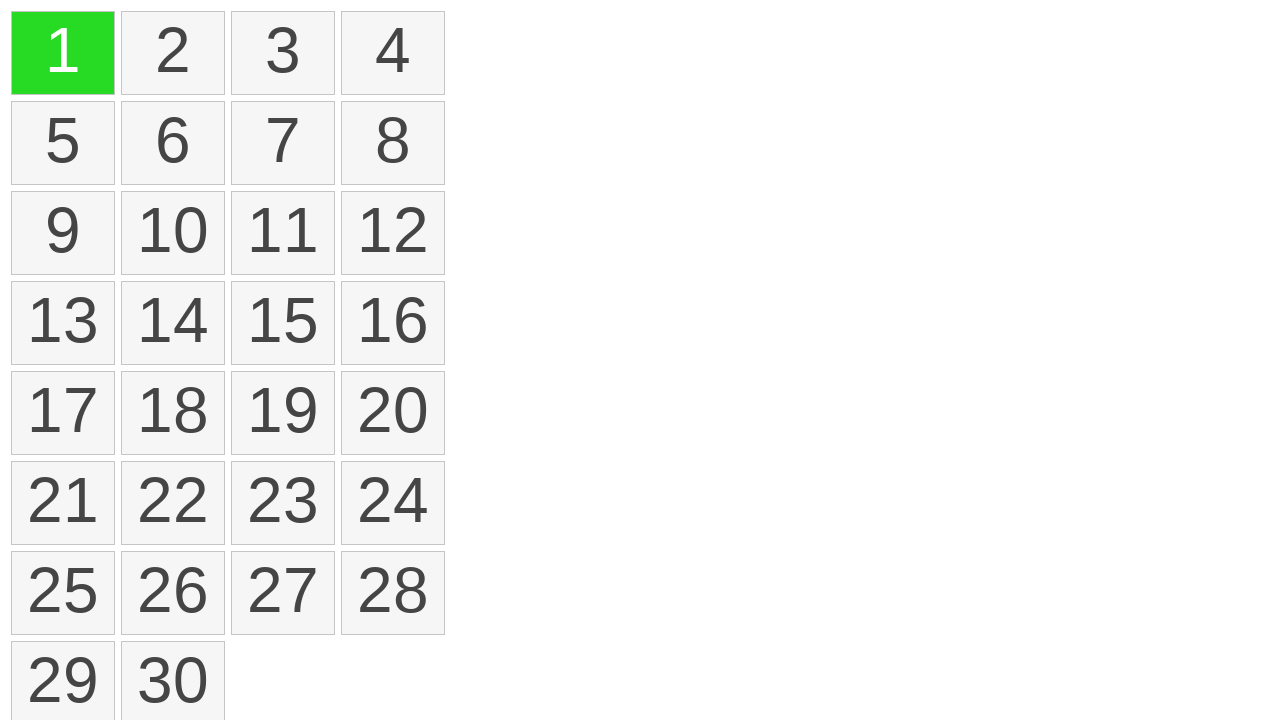

Clicked item 2 while holding Control key to multi-select at (173, 53) on li.ui-state-default >> nth=1
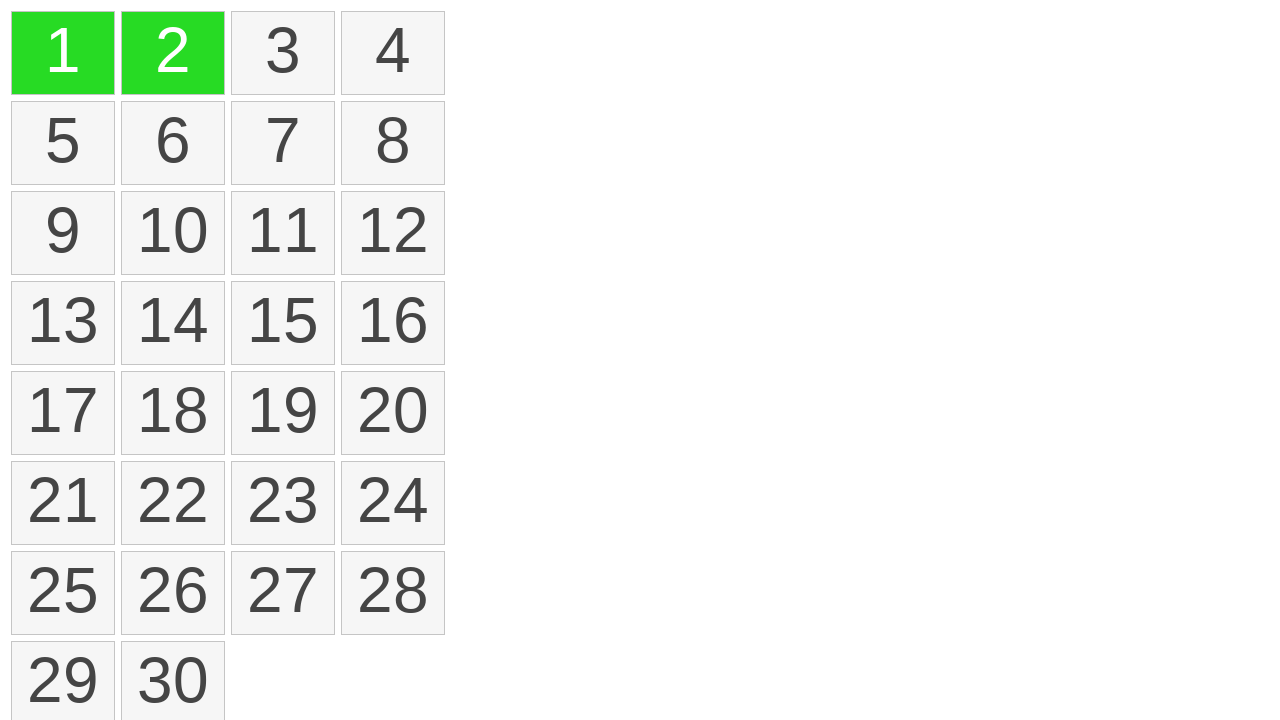

Clicked item 3 while holding Control key to multi-select at (283, 53) on li.ui-state-default >> nth=2
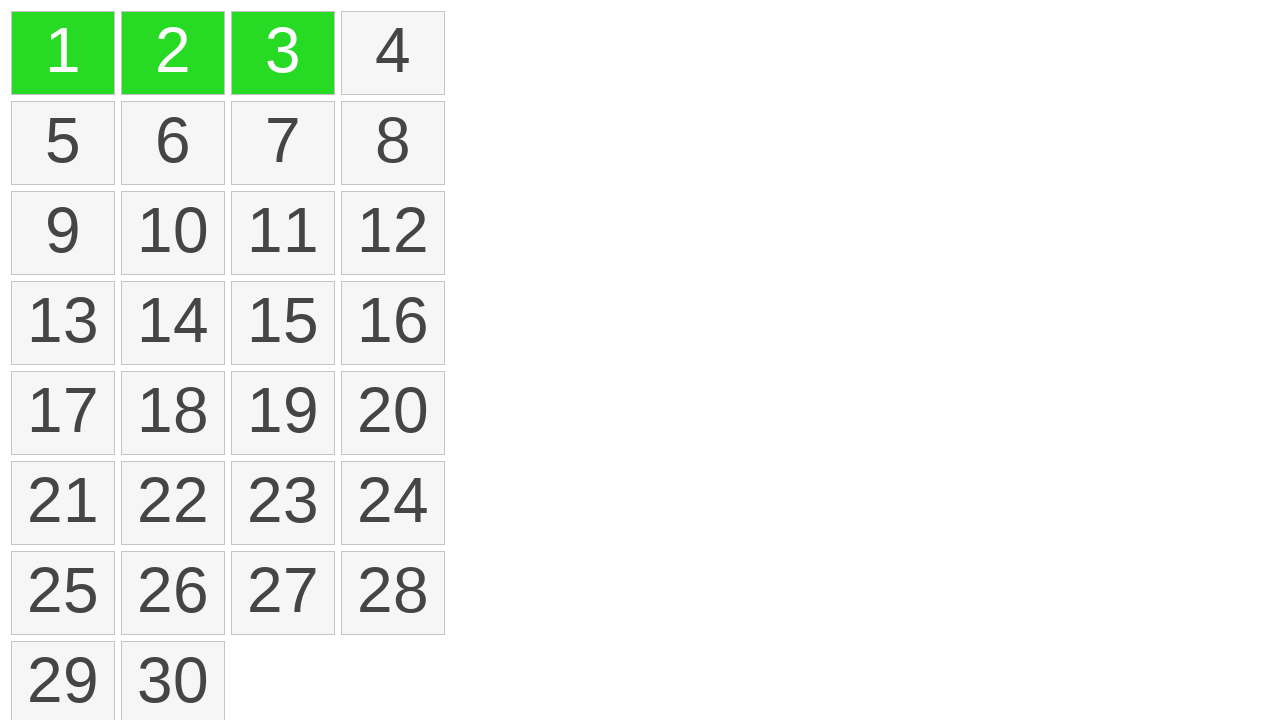

Clicked item 4 while holding Control key to multi-select at (393, 53) on li.ui-state-default >> nth=3
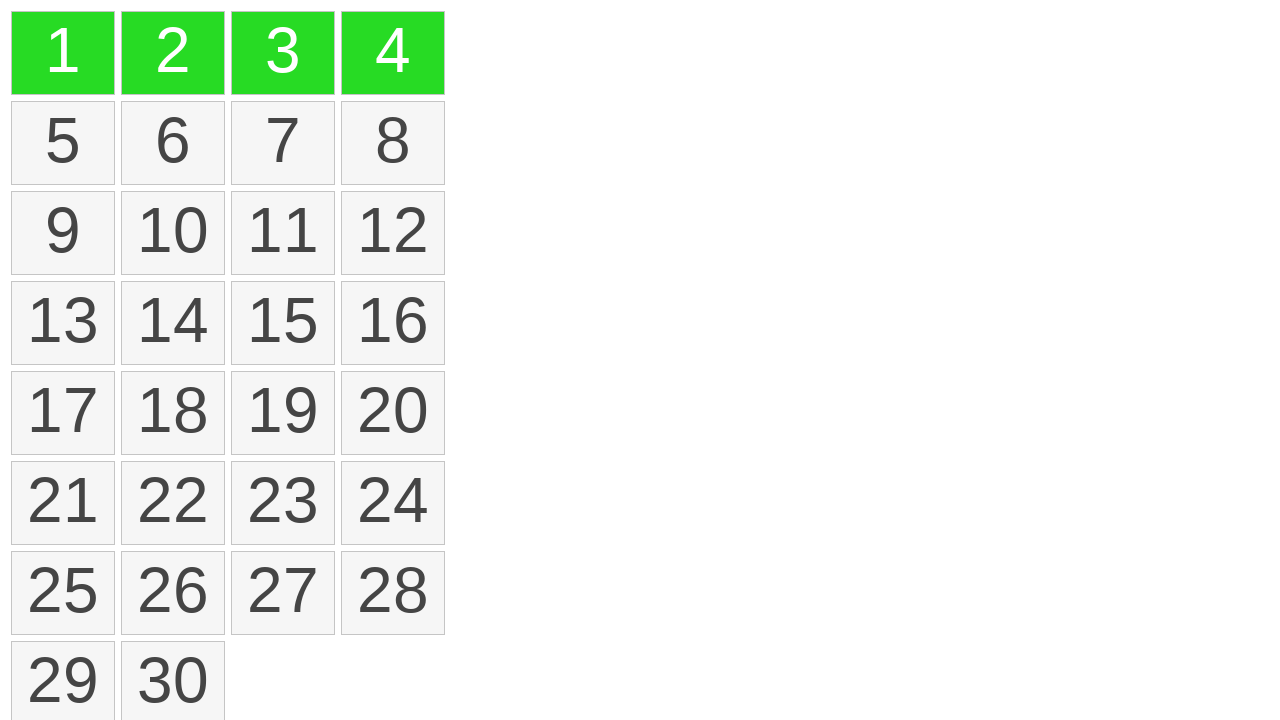

Clicked item 5 while holding Control key to multi-select at (63, 143) on li.ui-state-default >> nth=4
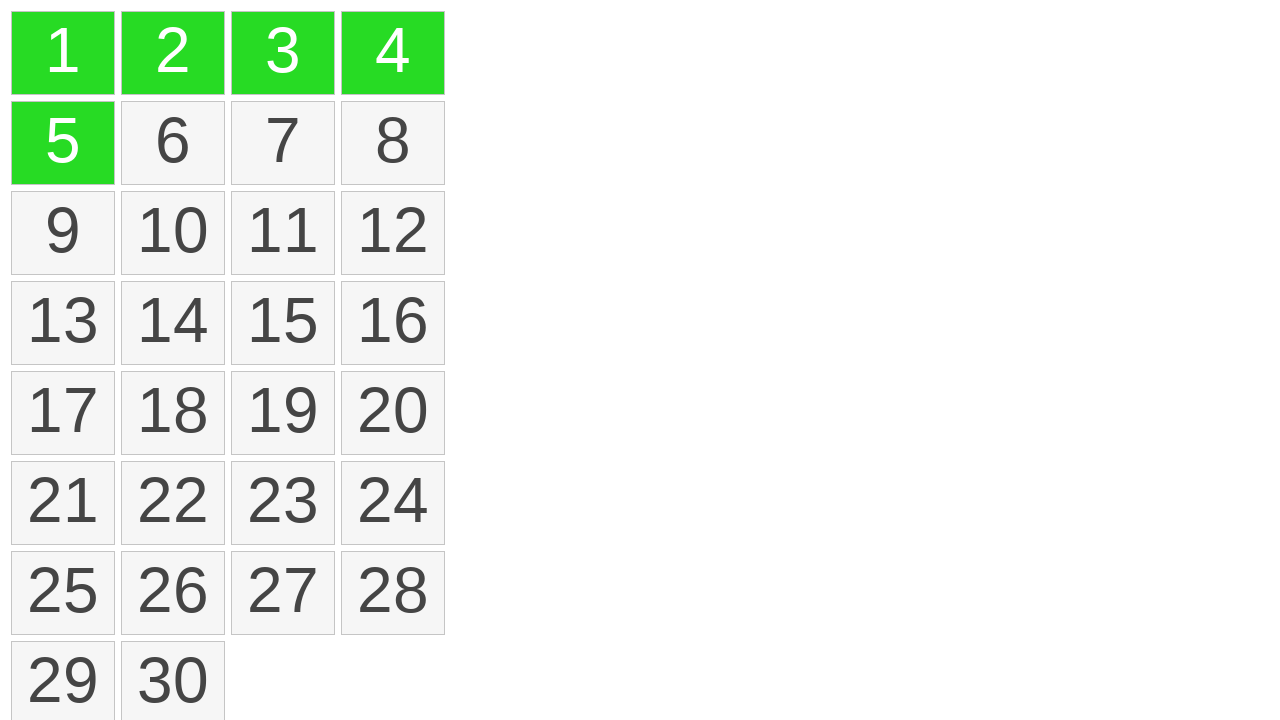

Clicked item 6 while holding Control key to multi-select at (173, 143) on li.ui-state-default >> nth=5
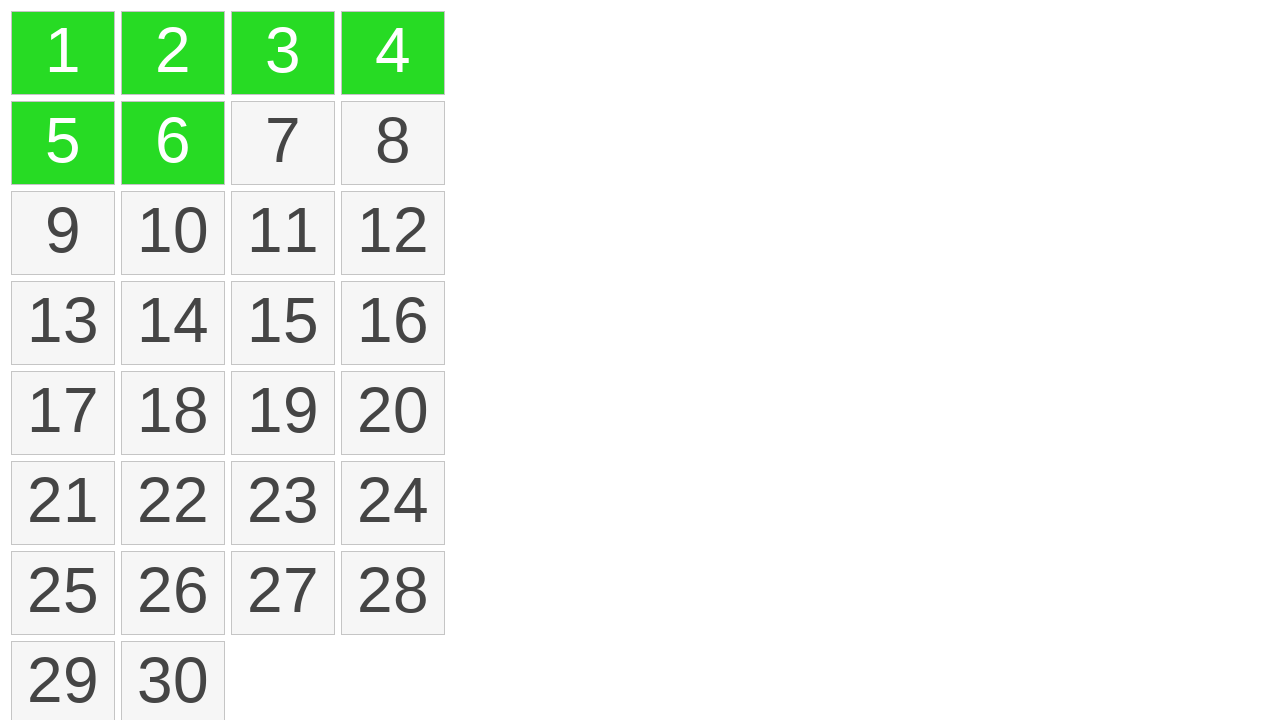

Clicked item 7 while holding Control key to multi-select at (283, 143) on li.ui-state-default >> nth=6
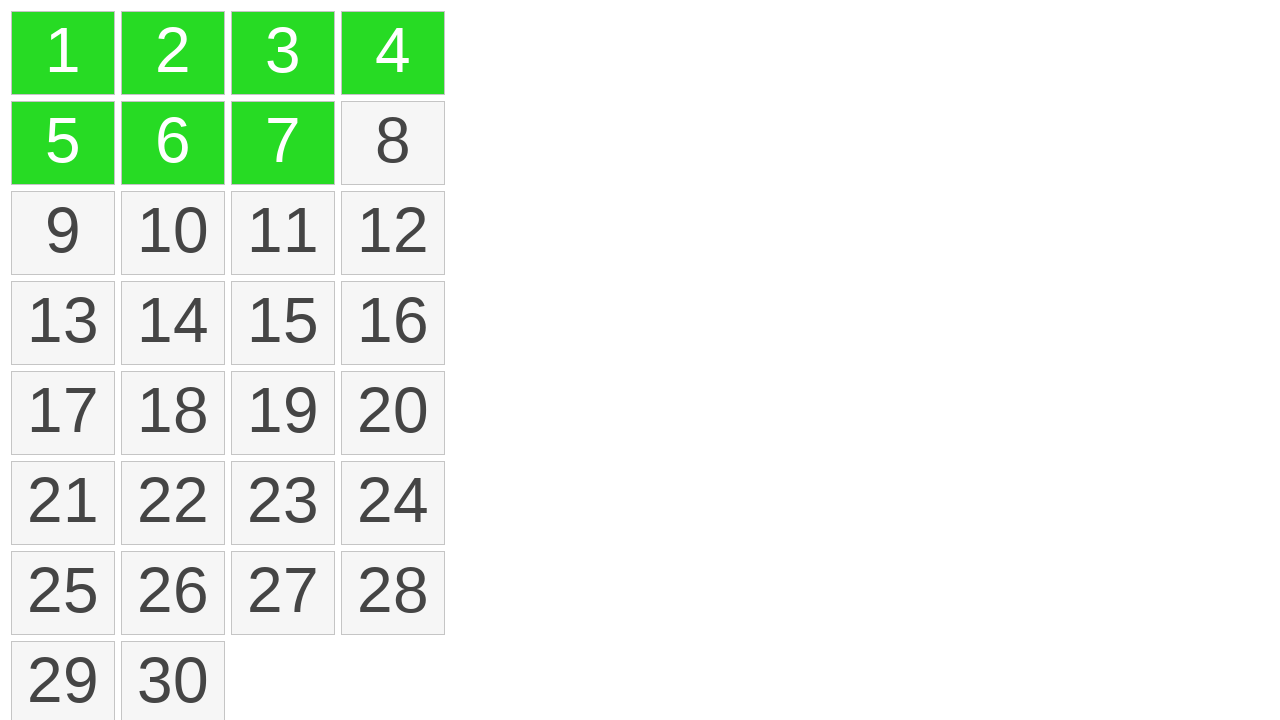

Clicked item 8 while holding Control key to multi-select at (393, 143) on li.ui-state-default >> nth=7
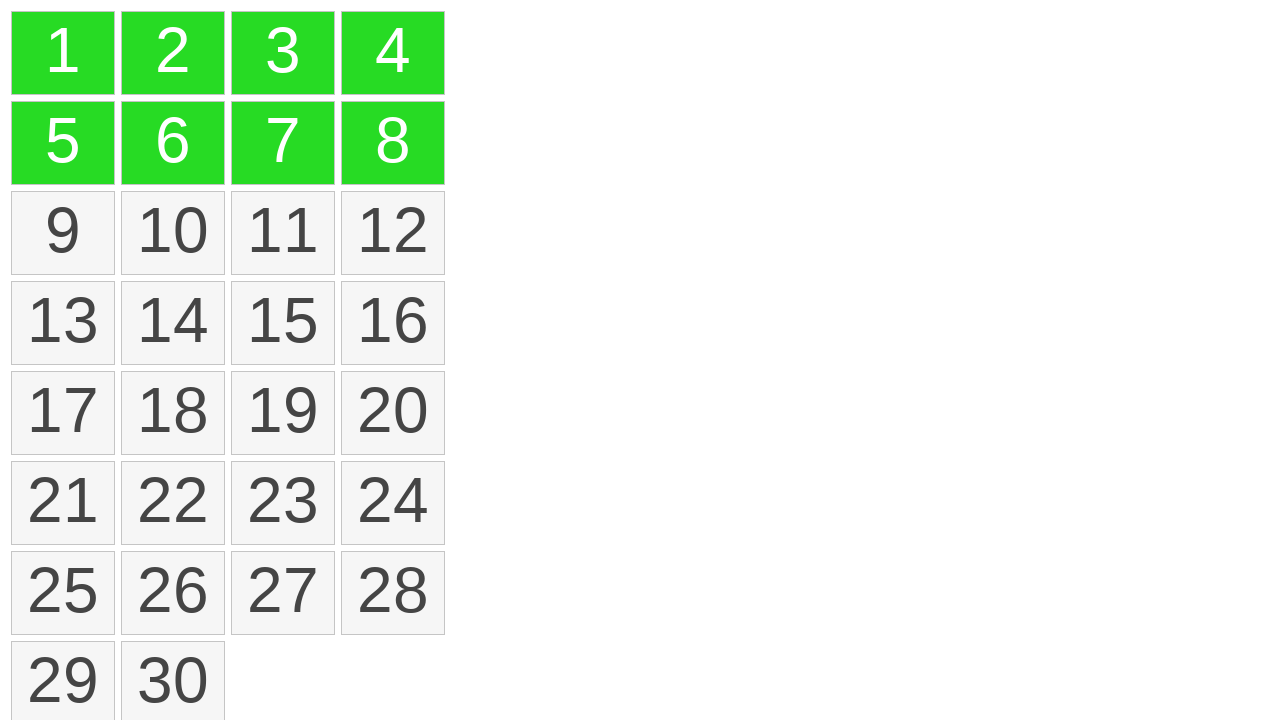

Clicked item 9 while holding Control key to multi-select at (63, 233) on li.ui-state-default >> nth=8
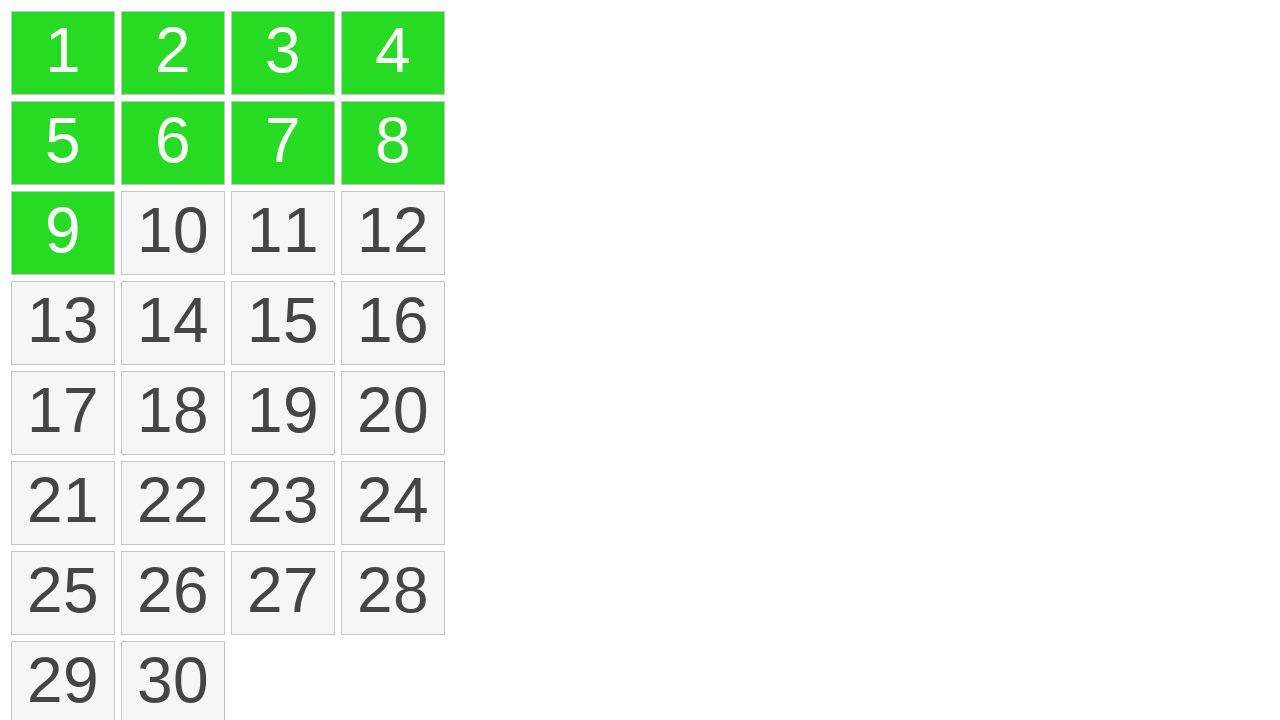

Clicked item 10 while holding Control key to multi-select at (173, 233) on li.ui-state-default >> nth=9
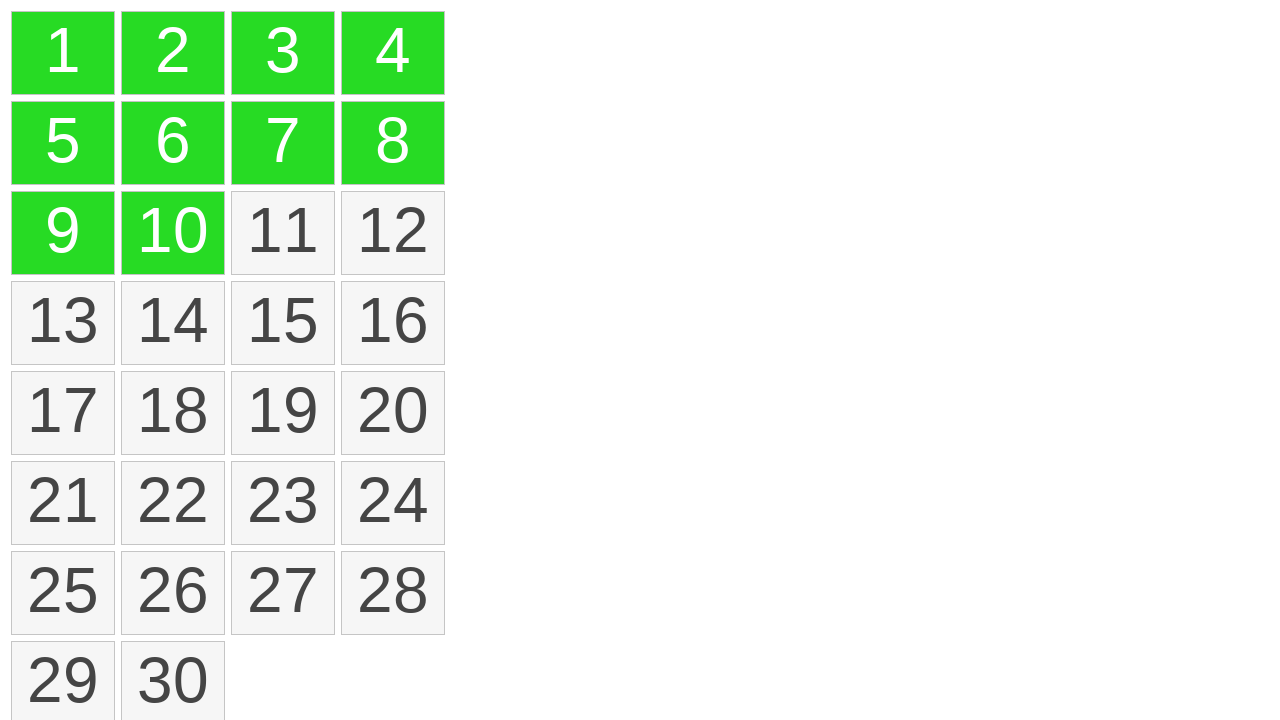

Clicked item 11 while holding Control key to multi-select at (283, 233) on li.ui-state-default >> nth=10
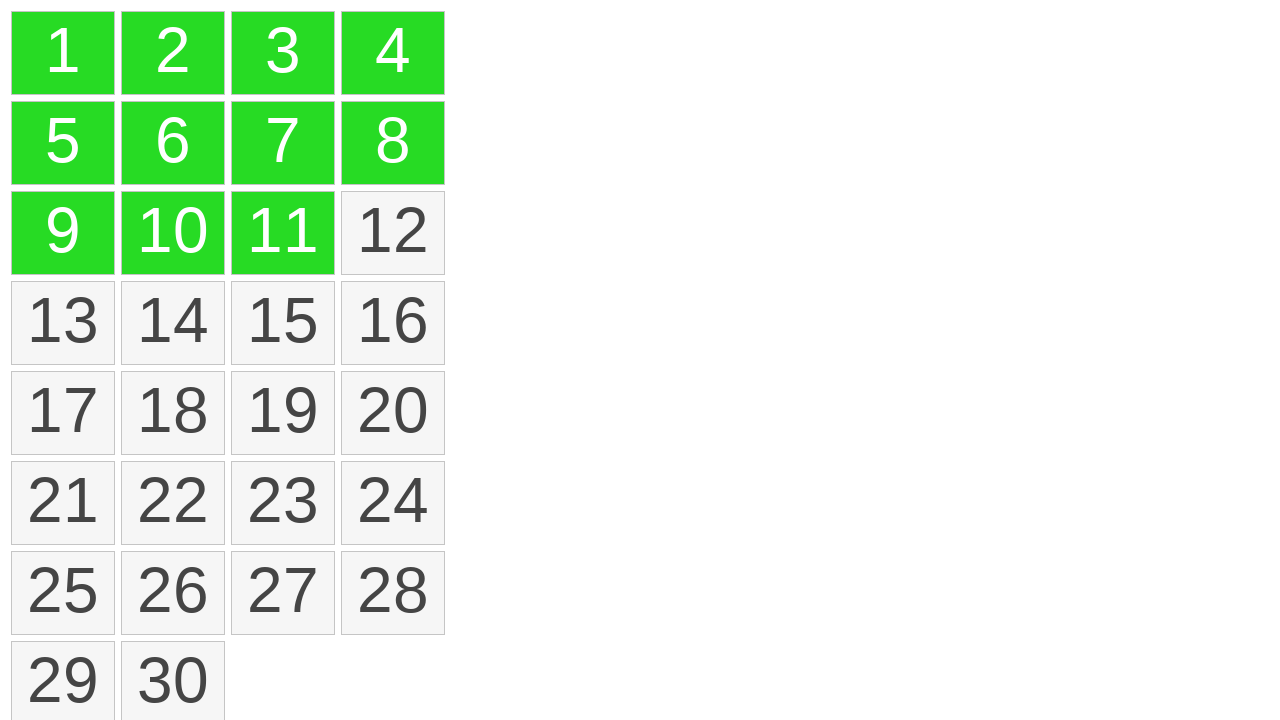

Clicked item 12 while holding Control key to multi-select at (393, 233) on li.ui-state-default >> nth=11
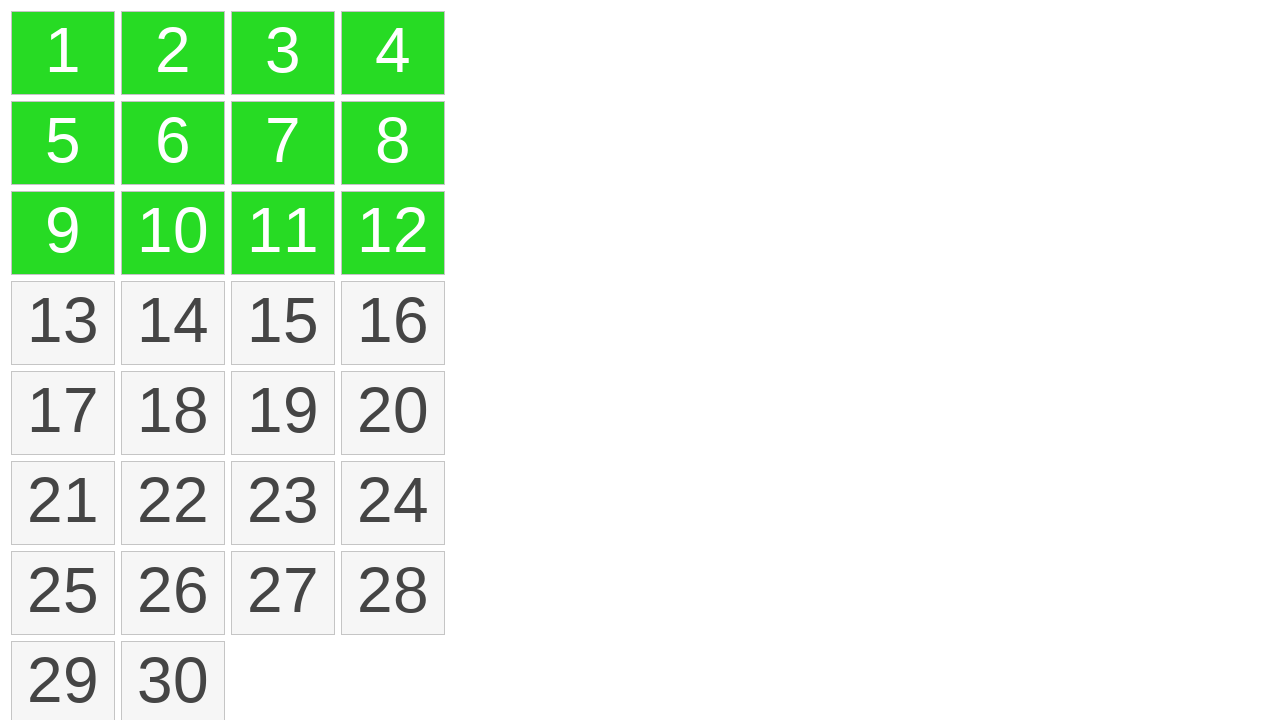

Clicked item 13 while holding Control key to multi-select at (63, 323) on li.ui-state-default >> nth=12
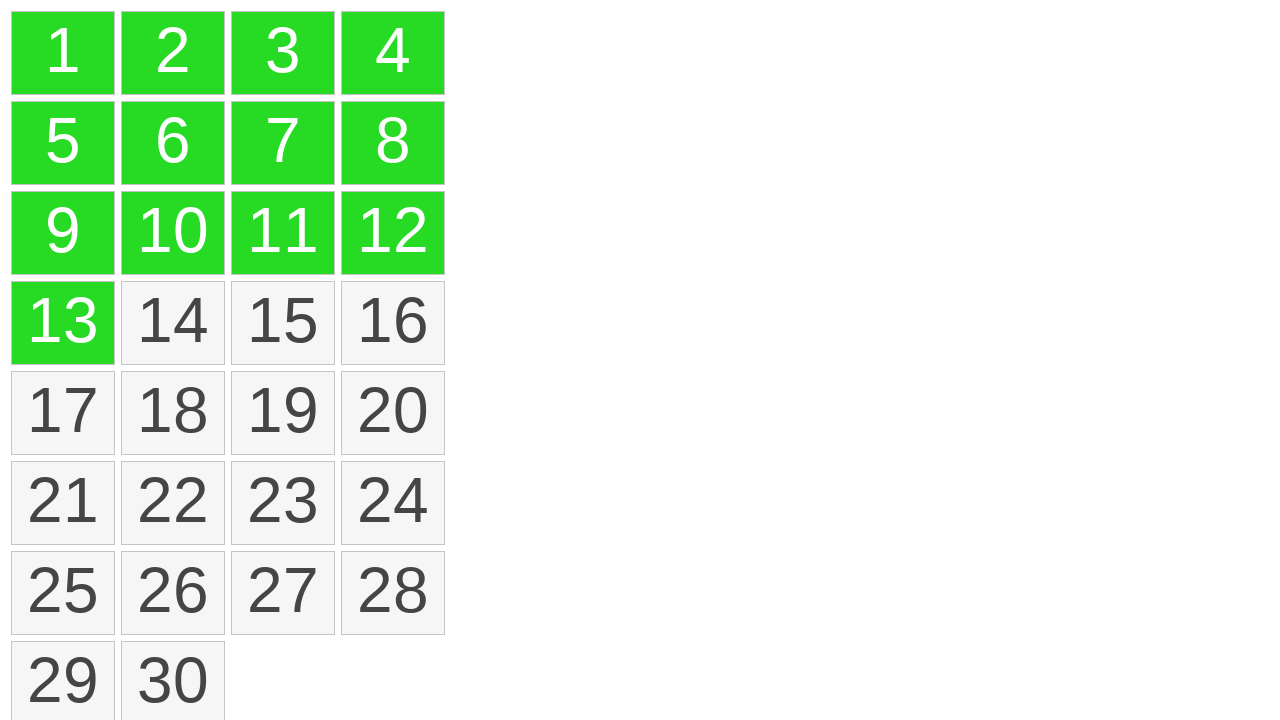

Clicked item 14 while holding Control key to multi-select at (173, 323) on li.ui-state-default >> nth=13
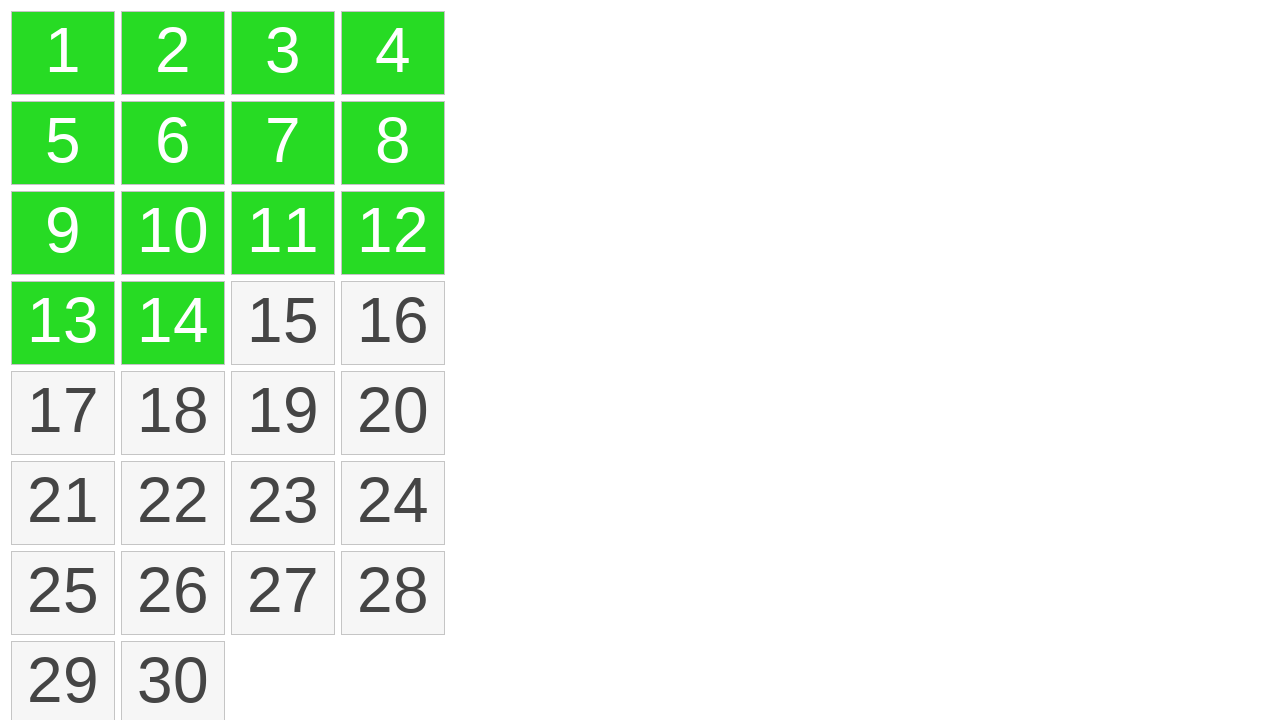

Clicked item 15 while holding Control key to multi-select at (283, 323) on li.ui-state-default >> nth=14
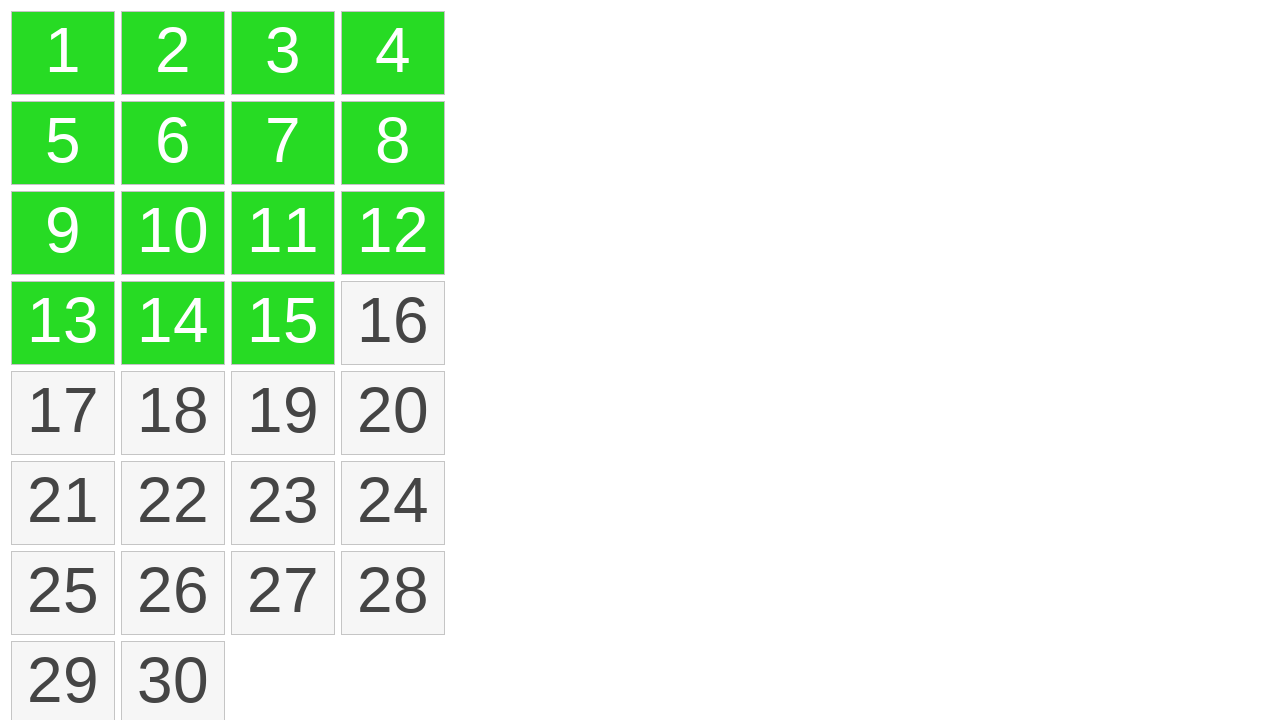

Verified item 1 is selected (has ui-selected class)
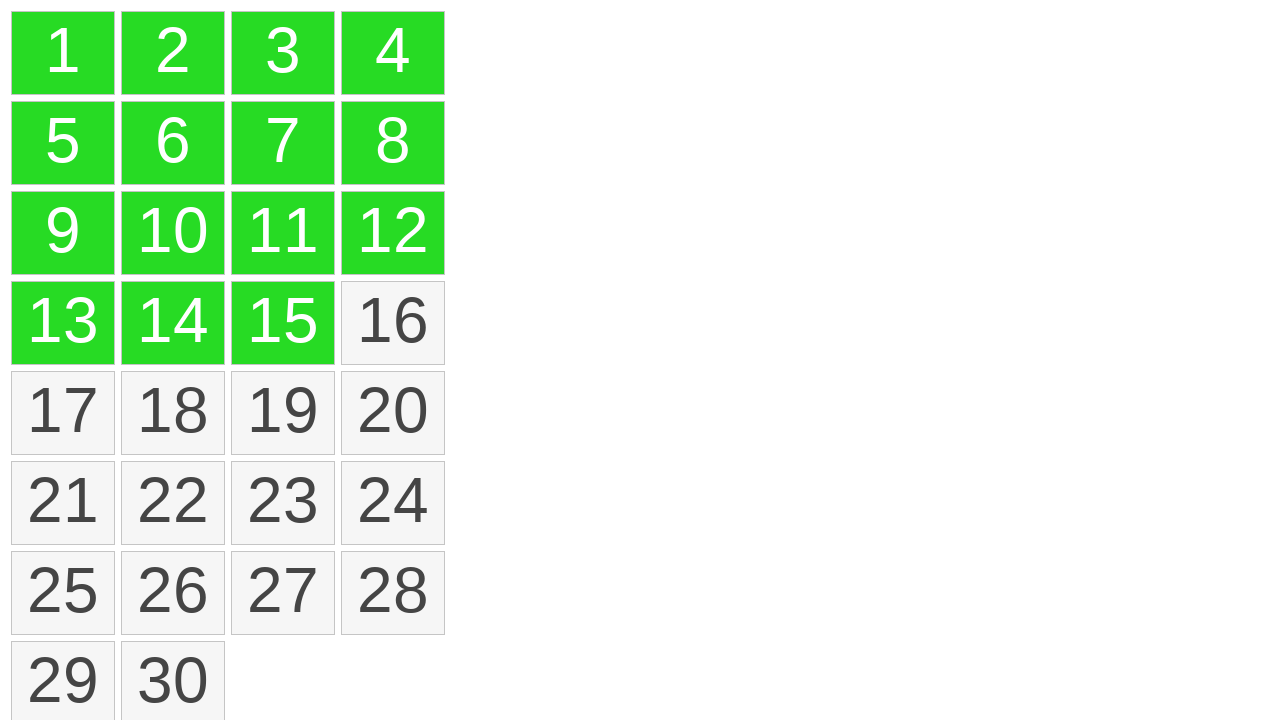

Verified item 2 is selected (has ui-selected class)
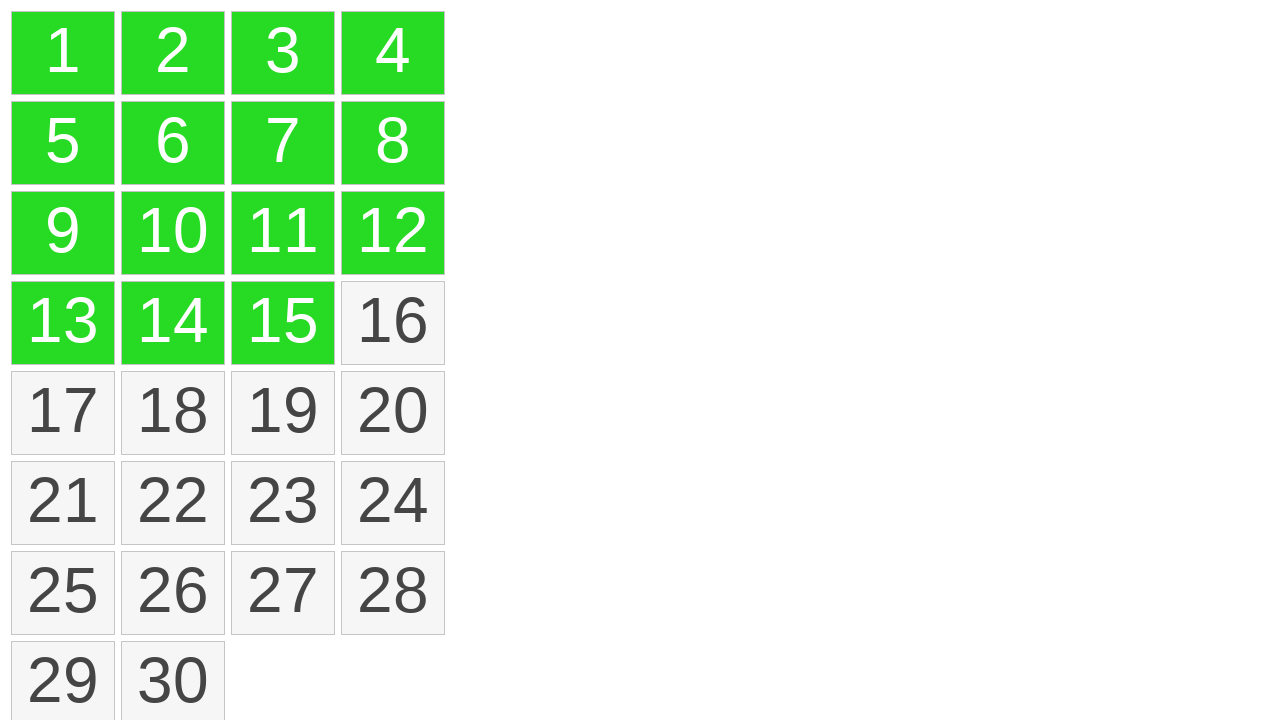

Verified item 3 is selected (has ui-selected class)
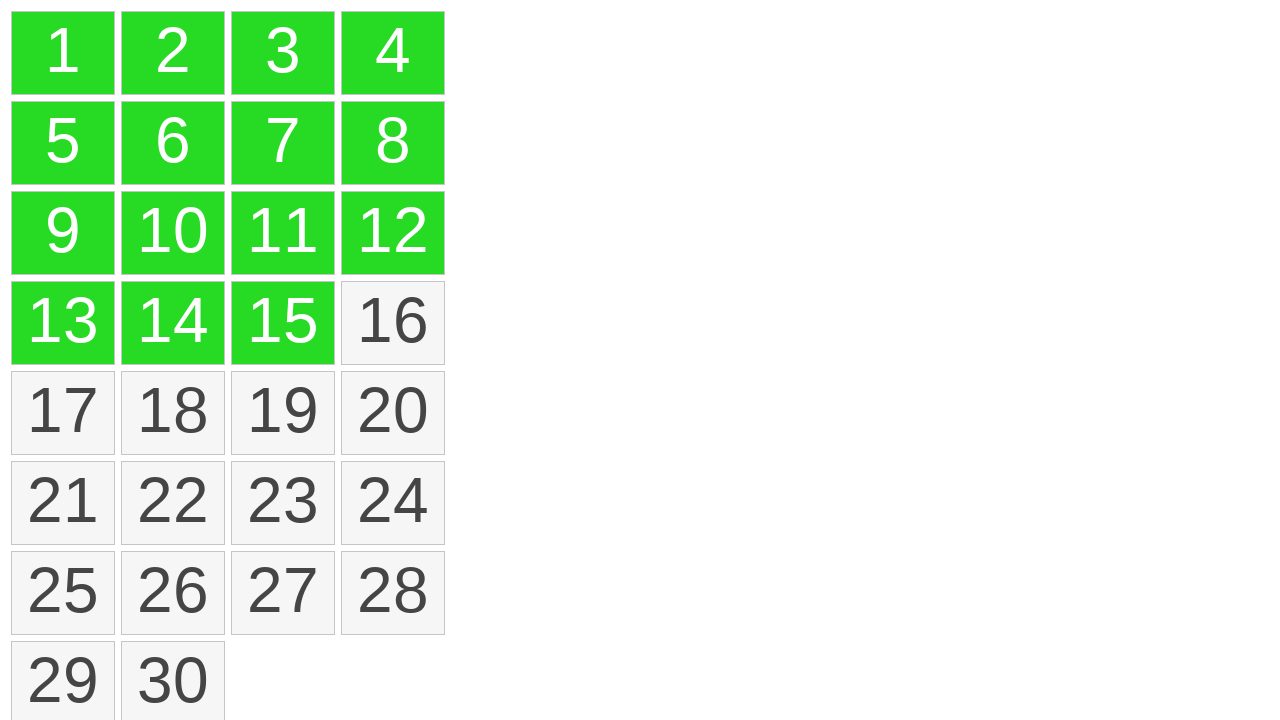

Verified item 4 is selected (has ui-selected class)
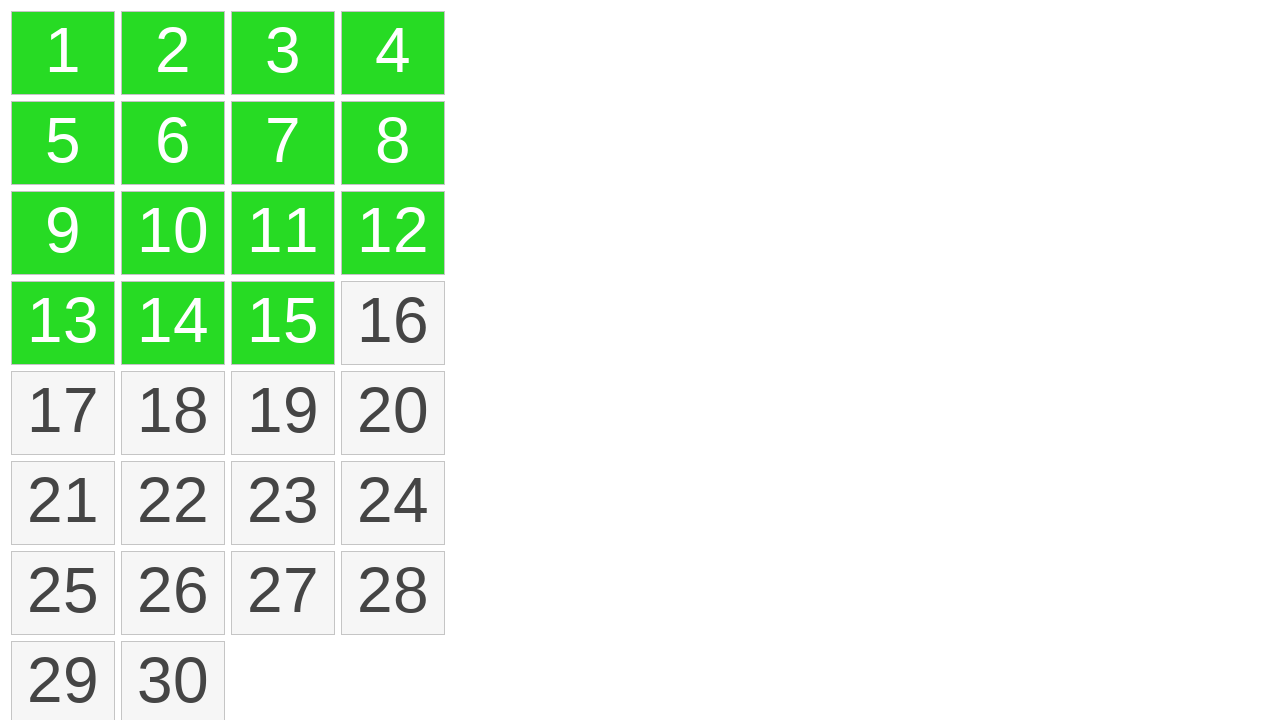

Verified item 5 is selected (has ui-selected class)
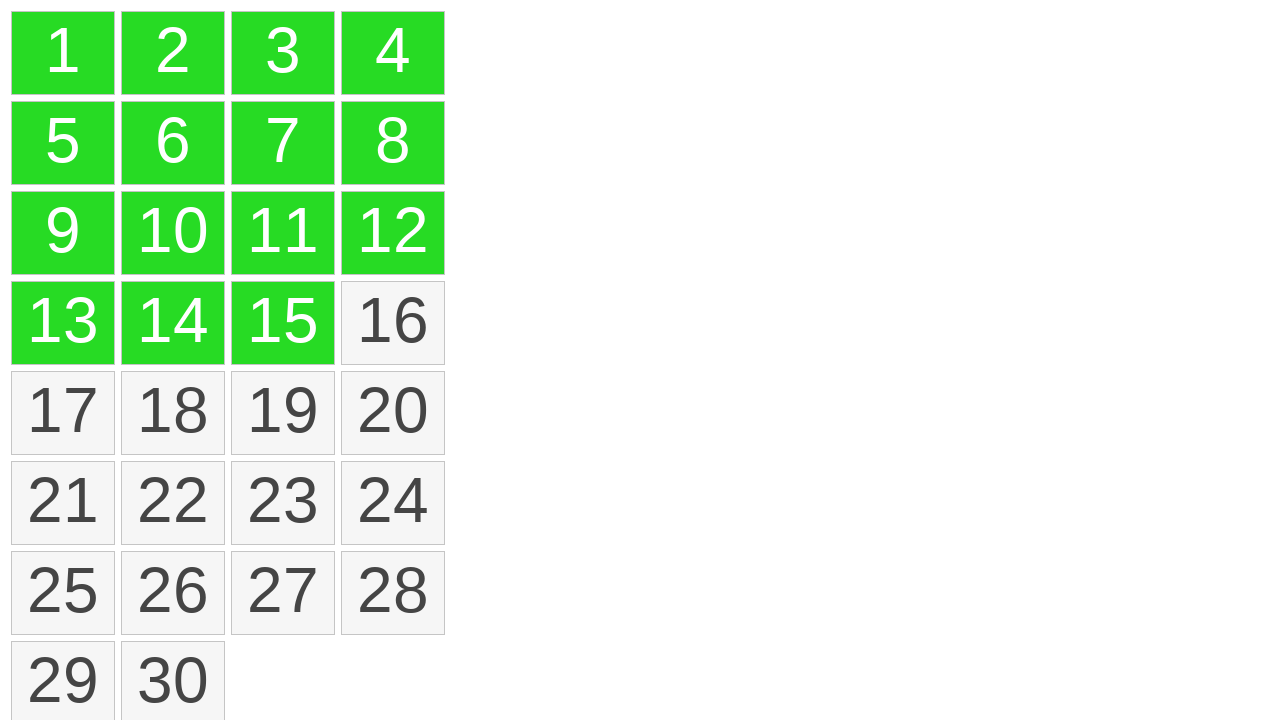

Verified item 6 is selected (has ui-selected class)
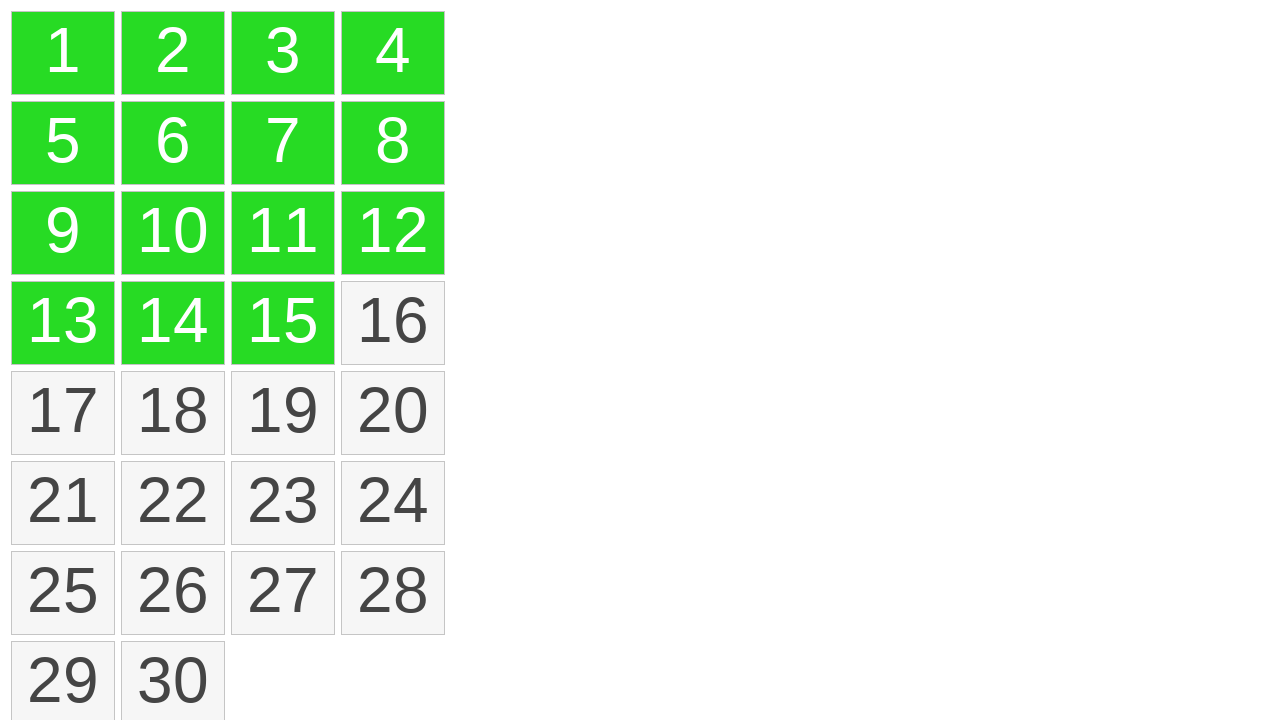

Verified item 7 is selected (has ui-selected class)
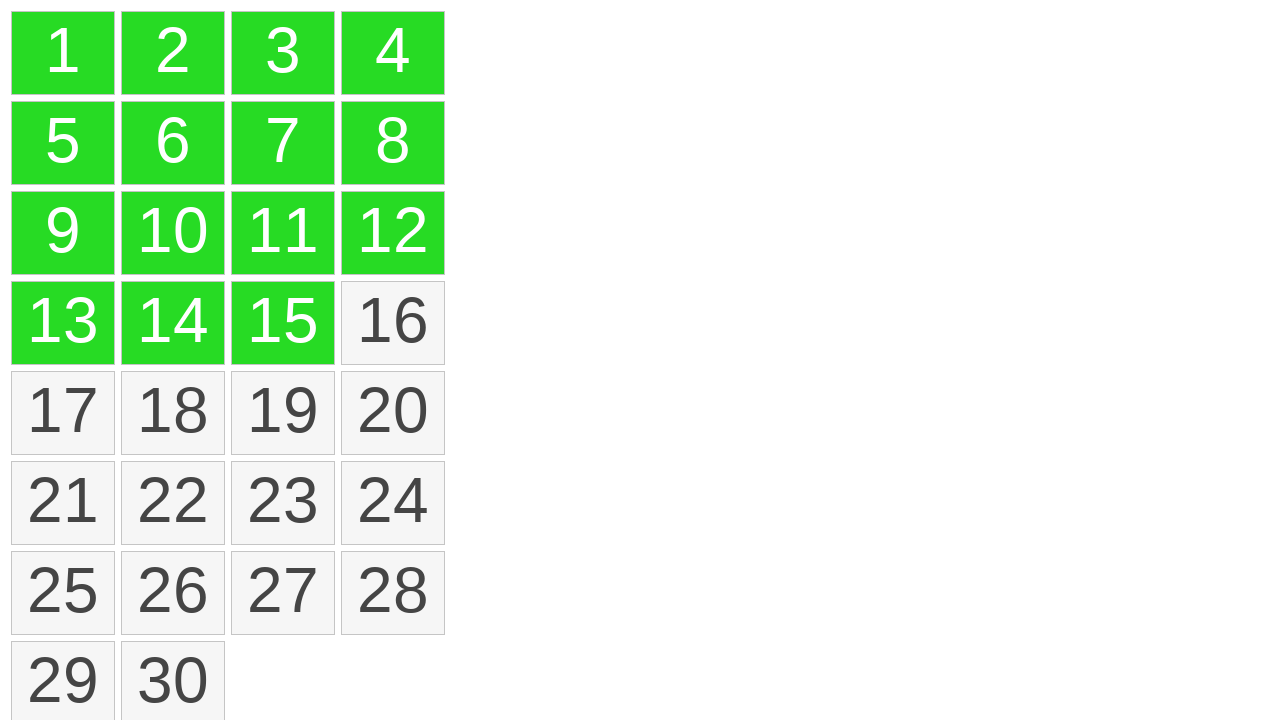

Verified item 8 is selected (has ui-selected class)
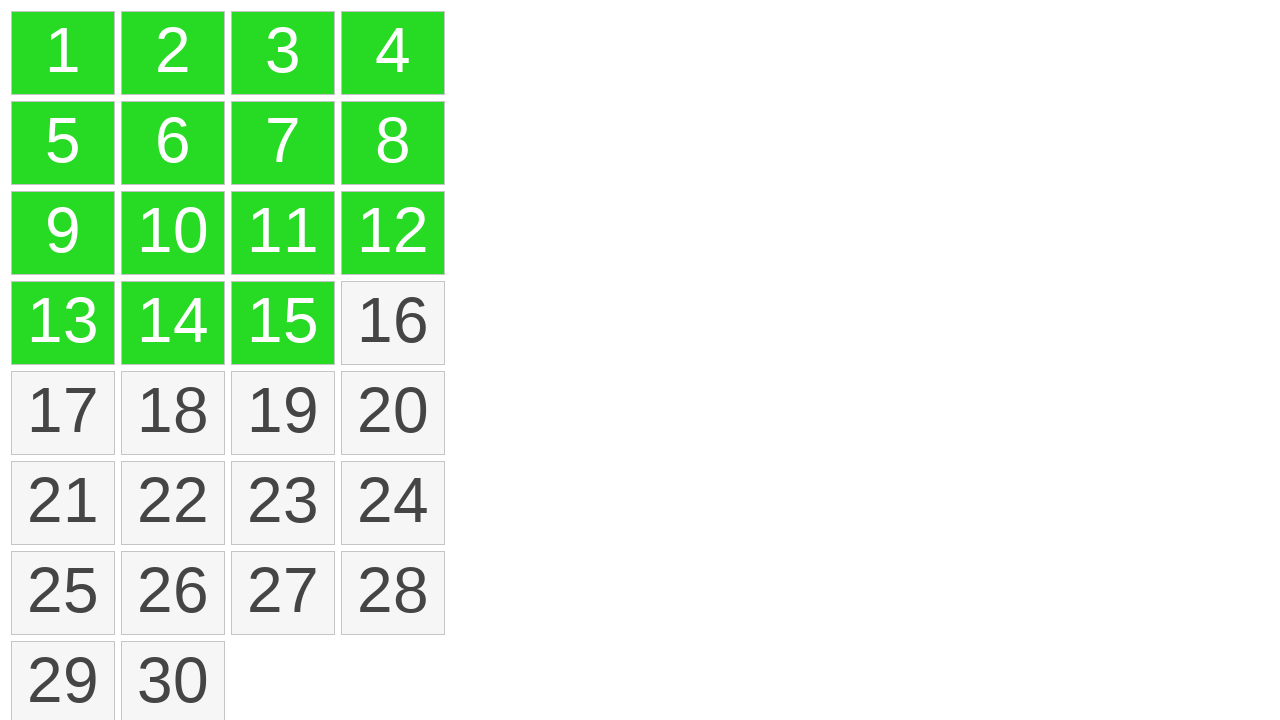

Verified item 9 is selected (has ui-selected class)
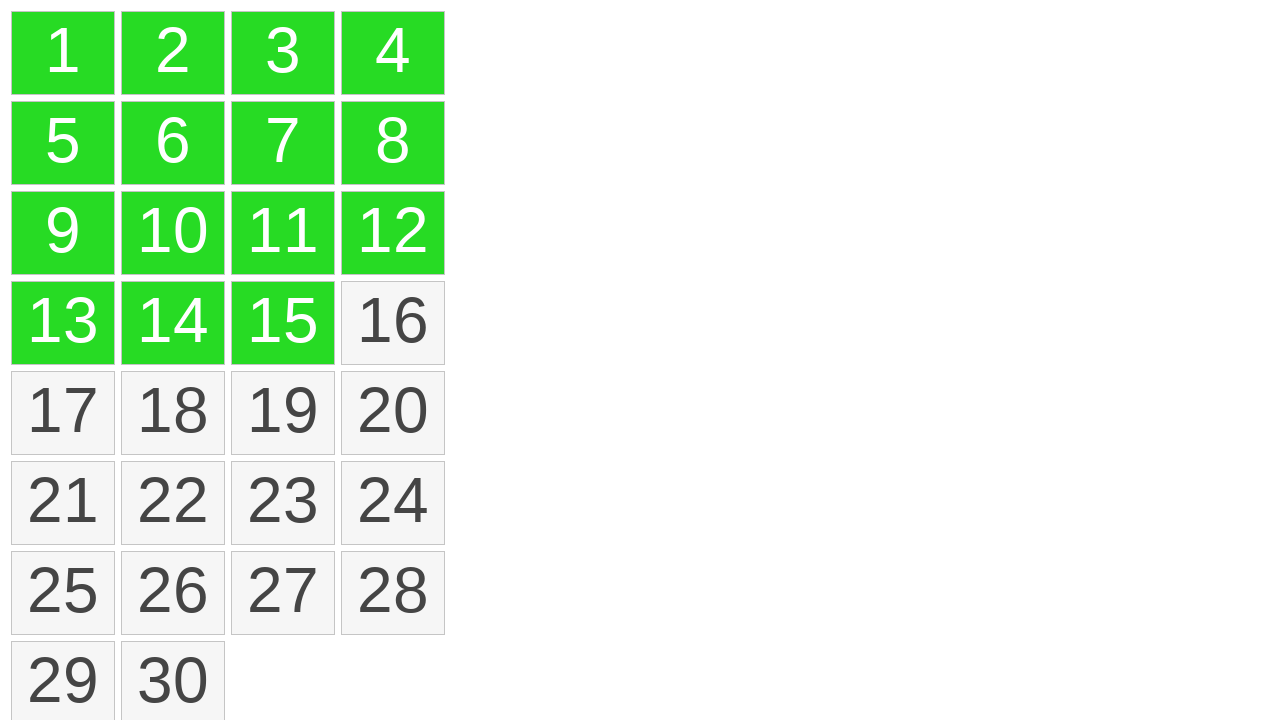

Verified item 10 is selected (has ui-selected class)
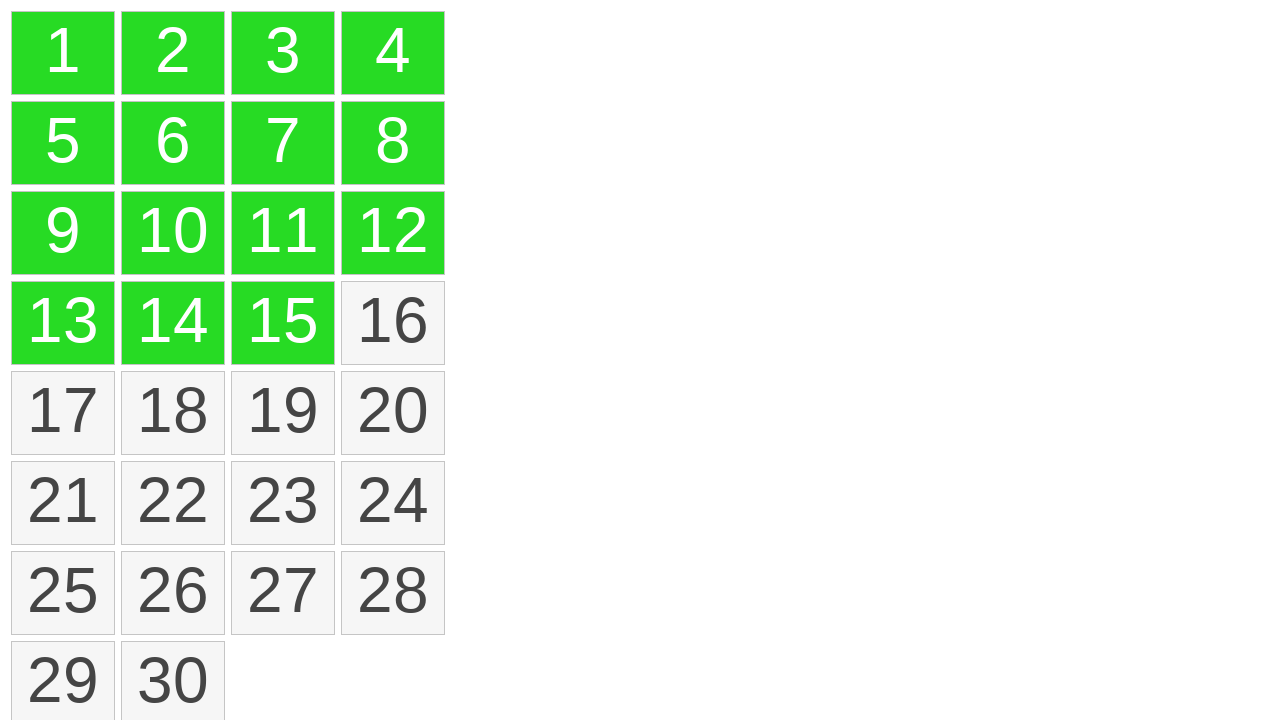

Verified item 11 is selected (has ui-selected class)
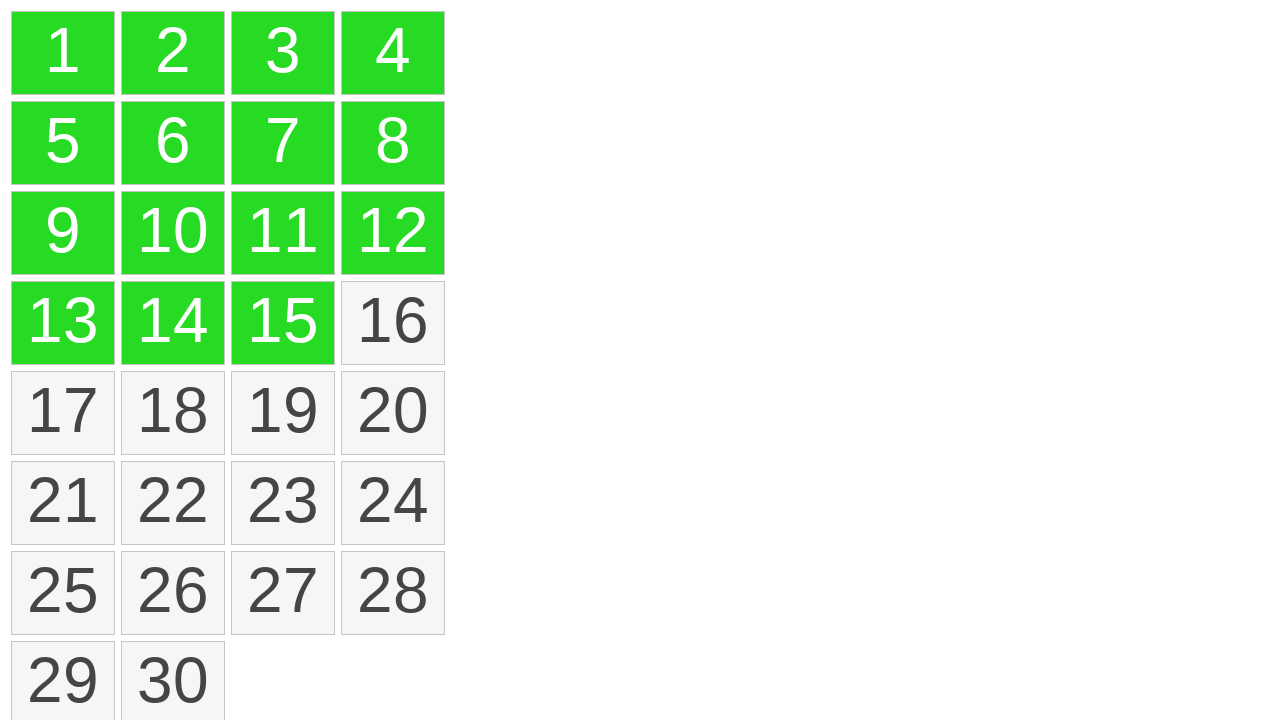

Verified item 12 is selected (has ui-selected class)
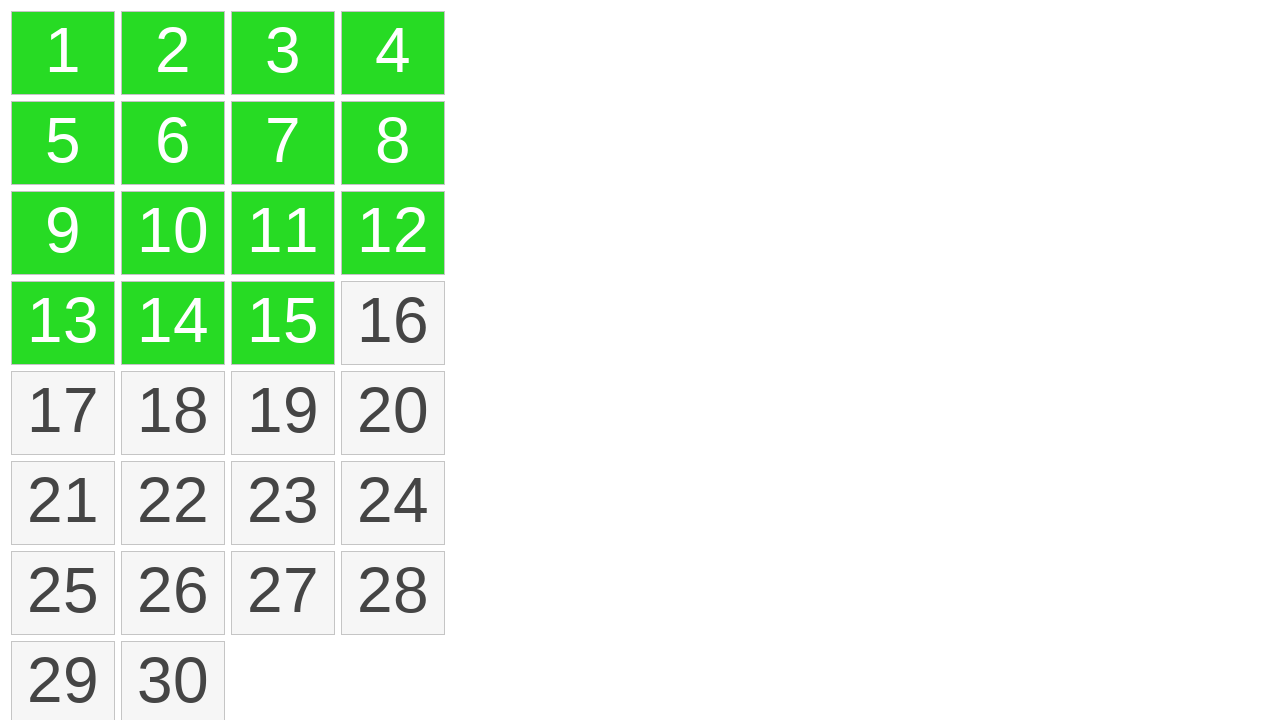

Verified item 13 is selected (has ui-selected class)
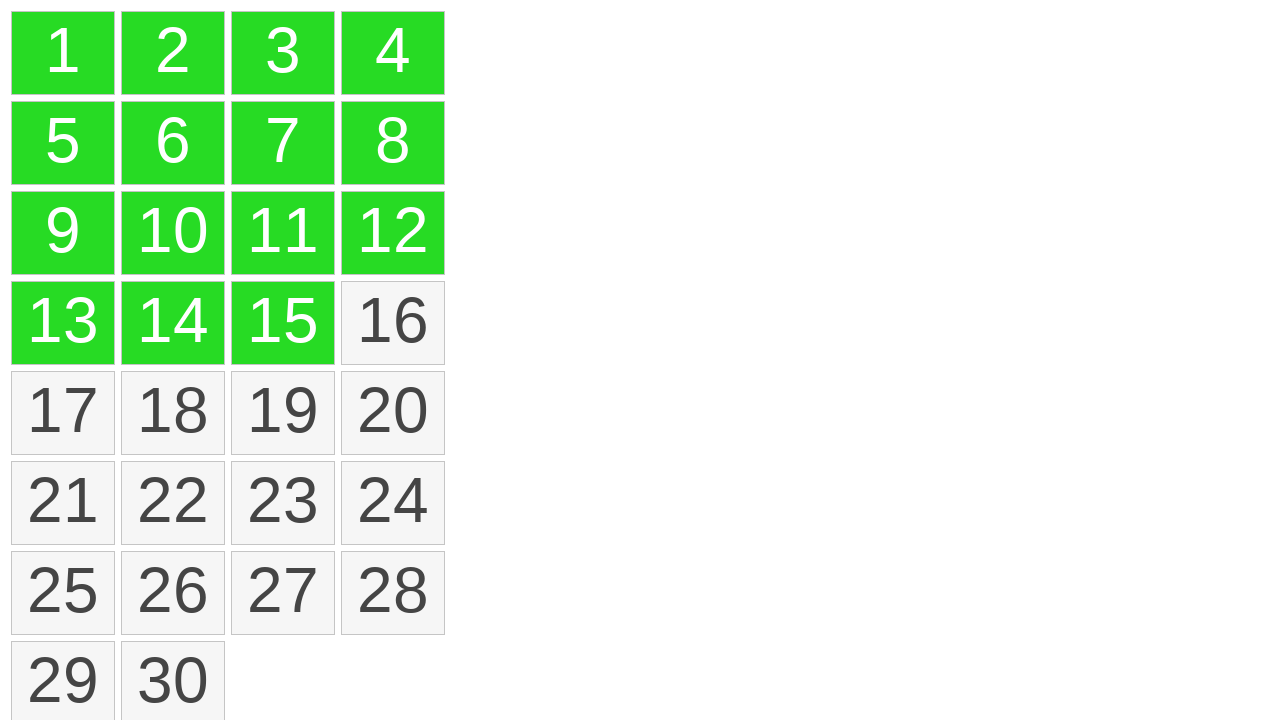

Verified item 14 is selected (has ui-selected class)
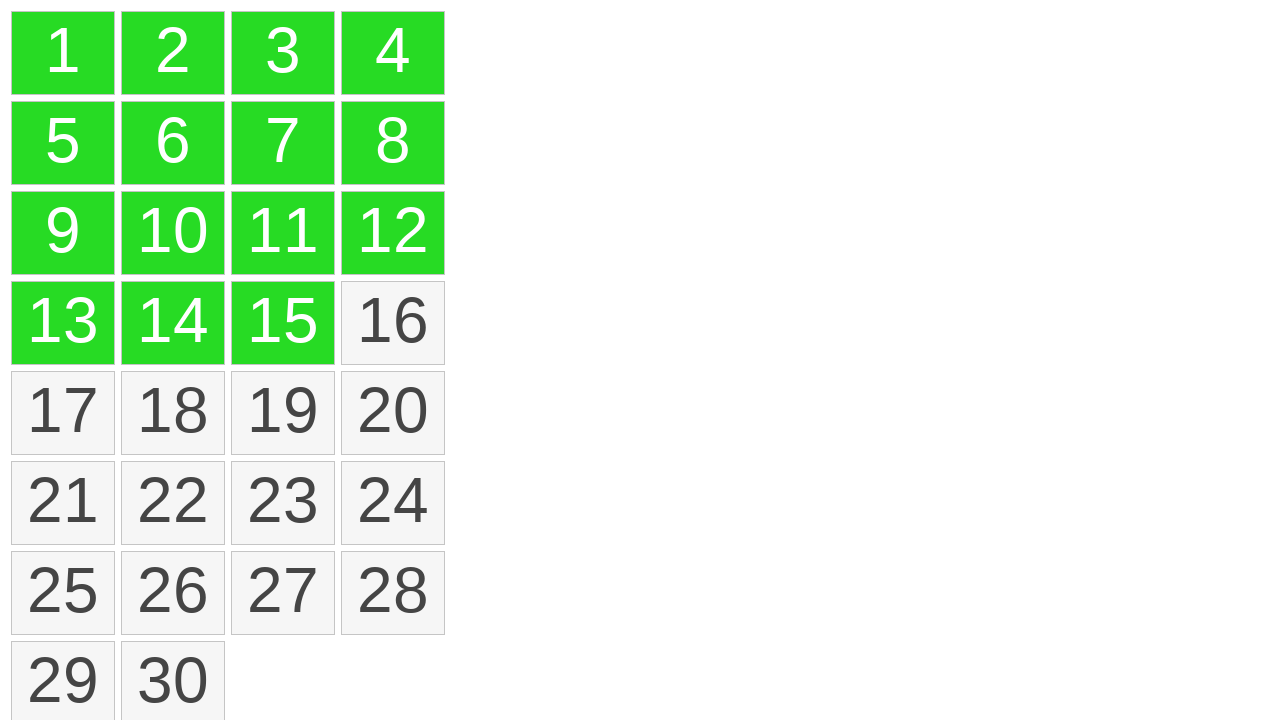

Verified item 15 is selected (has ui-selected class)
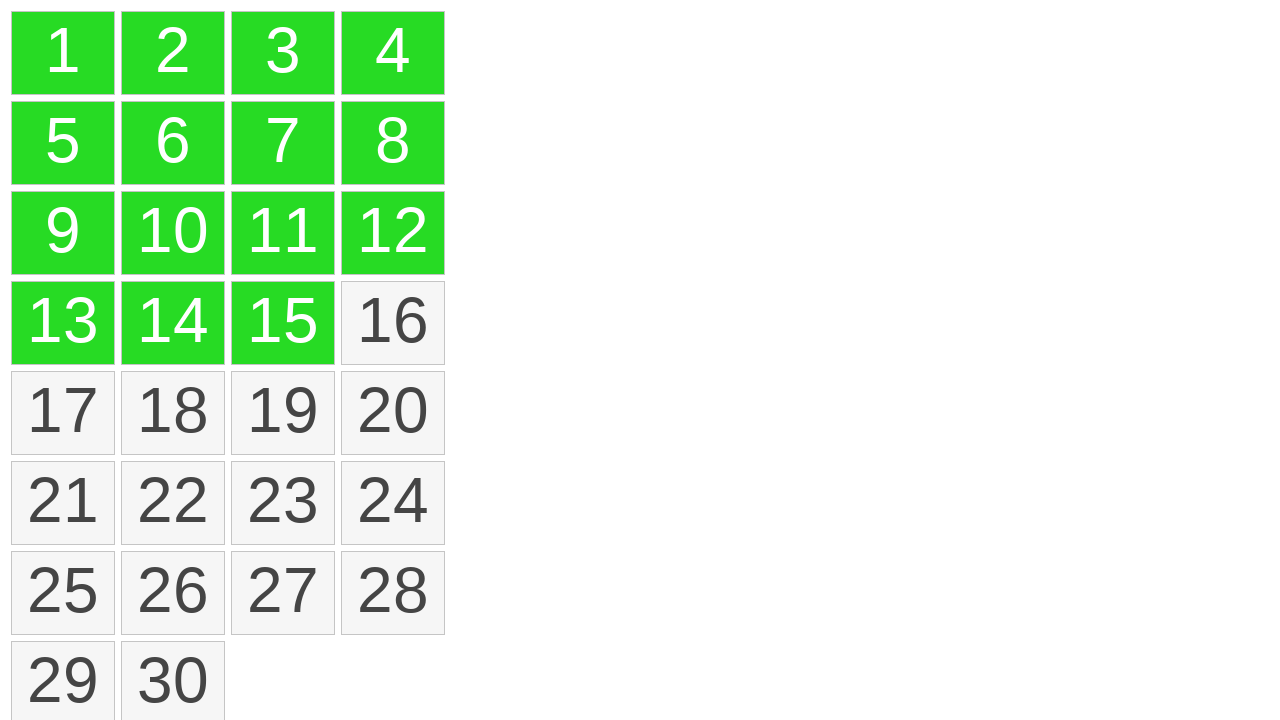

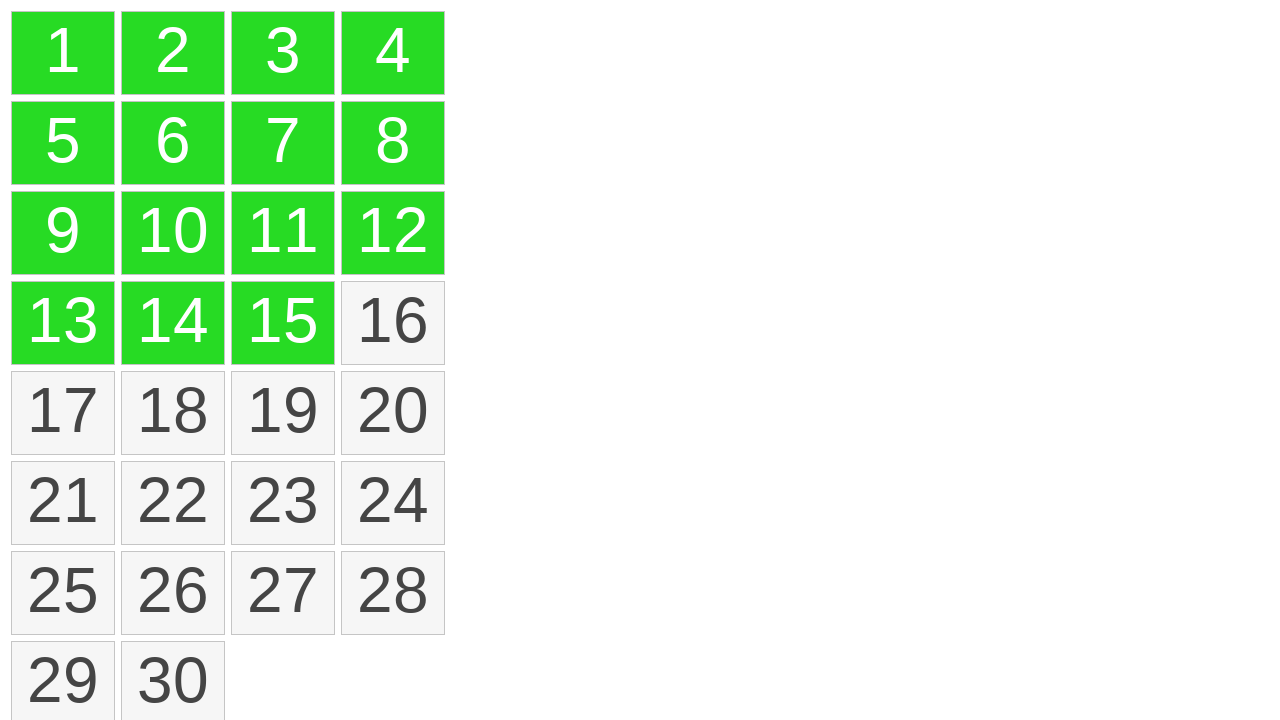